Tests double-click functionality by double-clicking a button and verifying the success message appears

Starting URL: https://demoqa.com/buttons

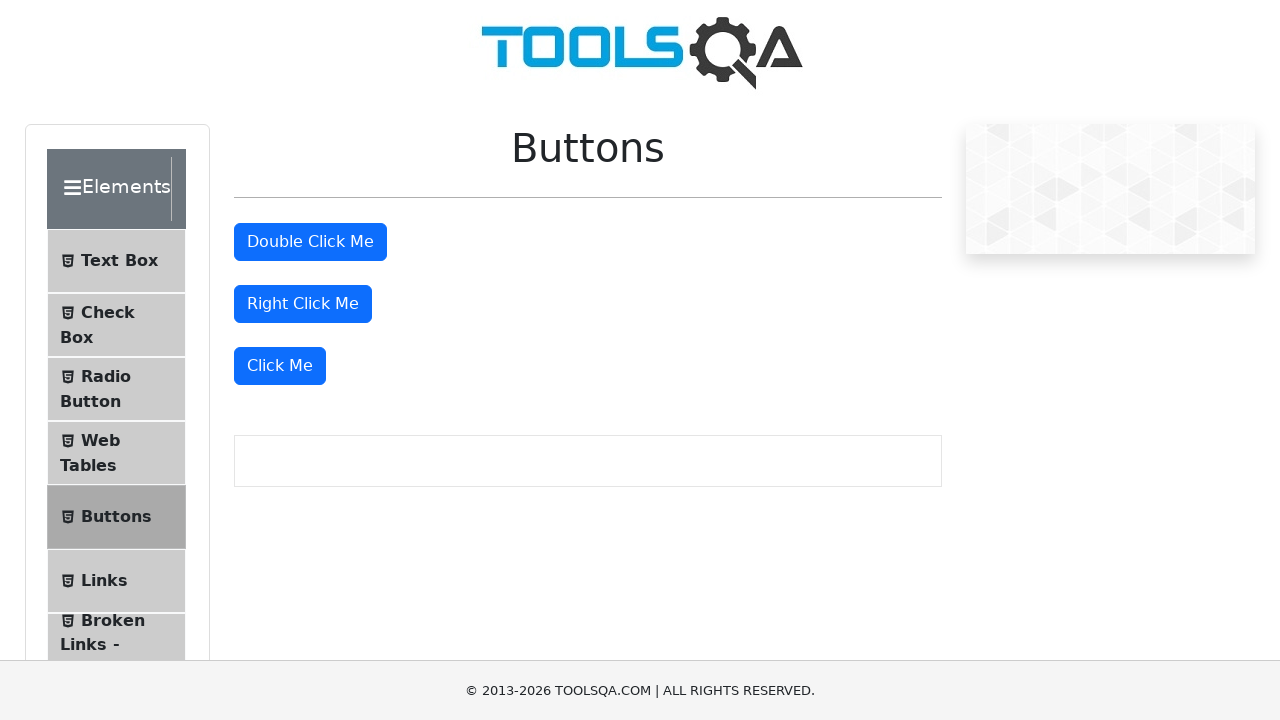

Double-clicked the double-click button at (310, 242) on #doubleClickBtn
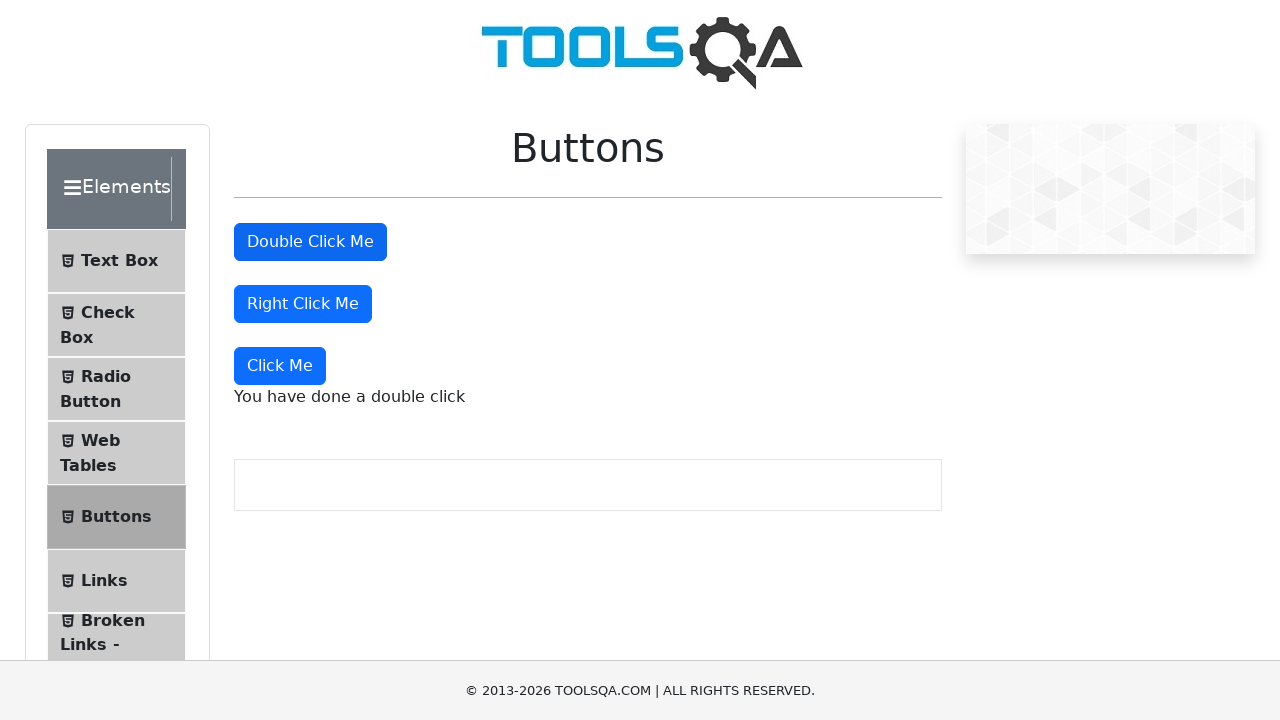

Verified the double-click success message appeared
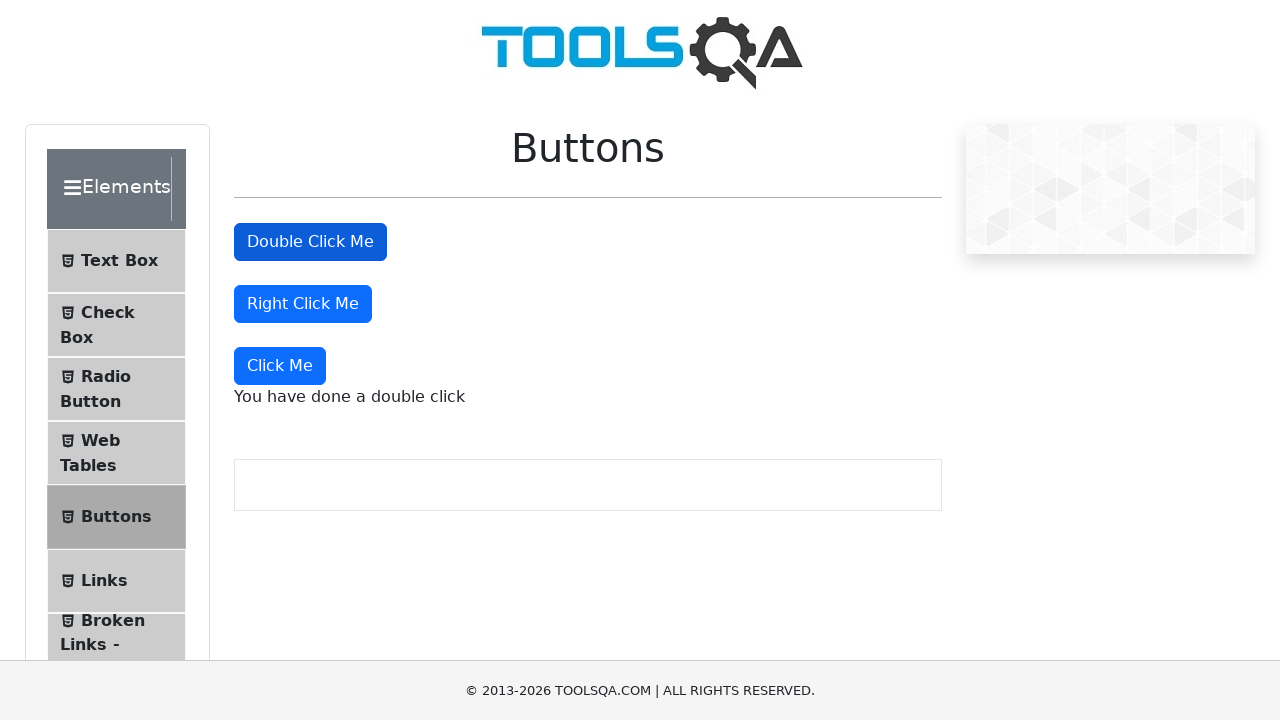

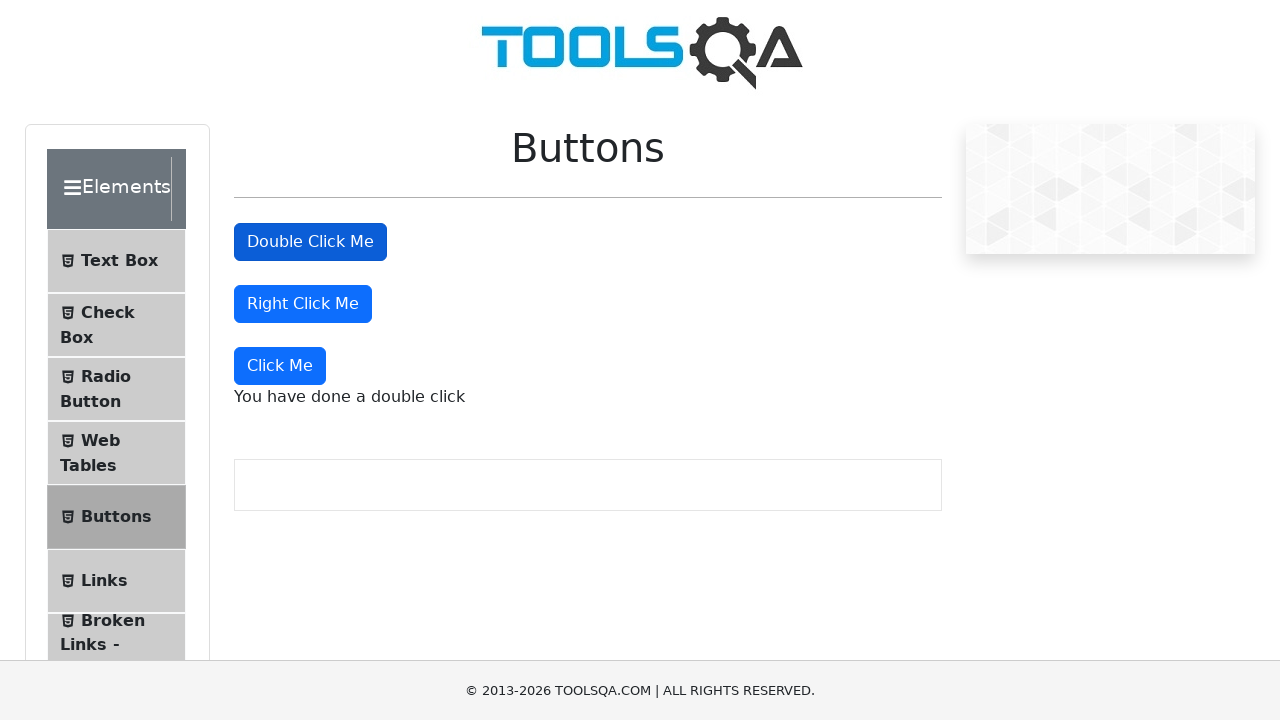